Navigates to Form Authentication page, clicks login to trigger error, then closes the error message

Starting URL: https://the-internet.herokuapp.com/

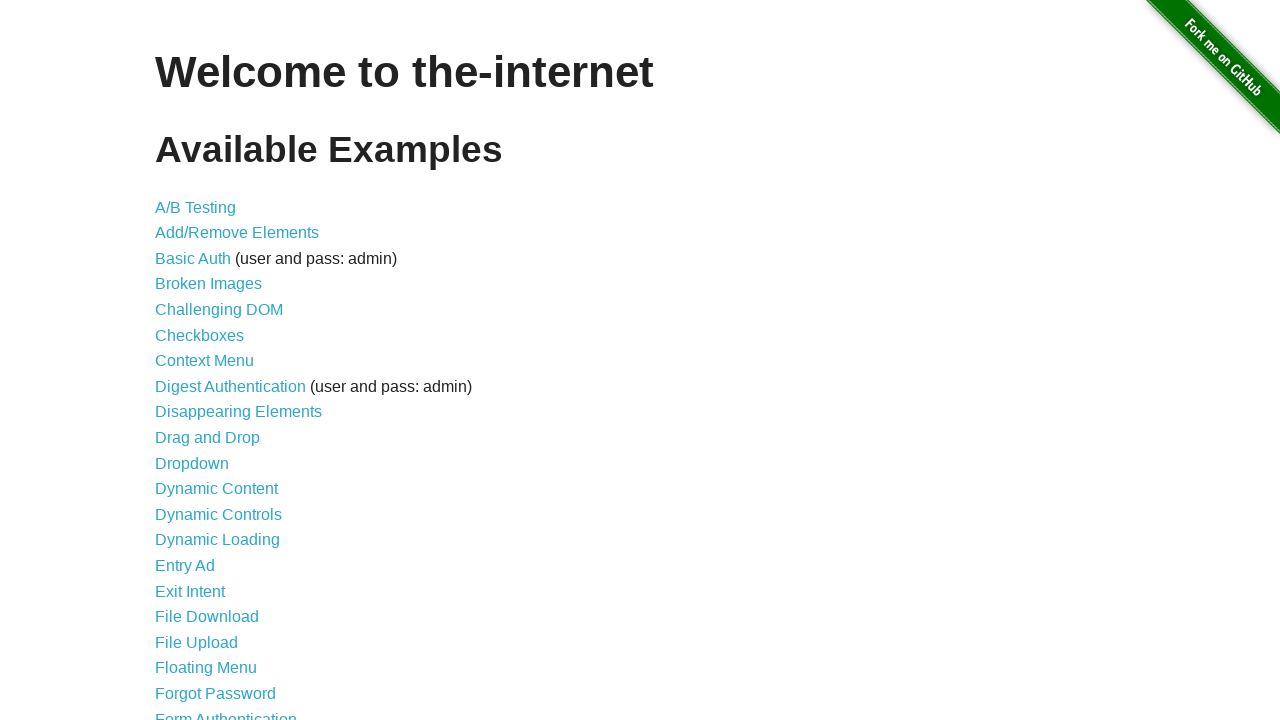

Navigated to the-internet.herokuapp.com homepage
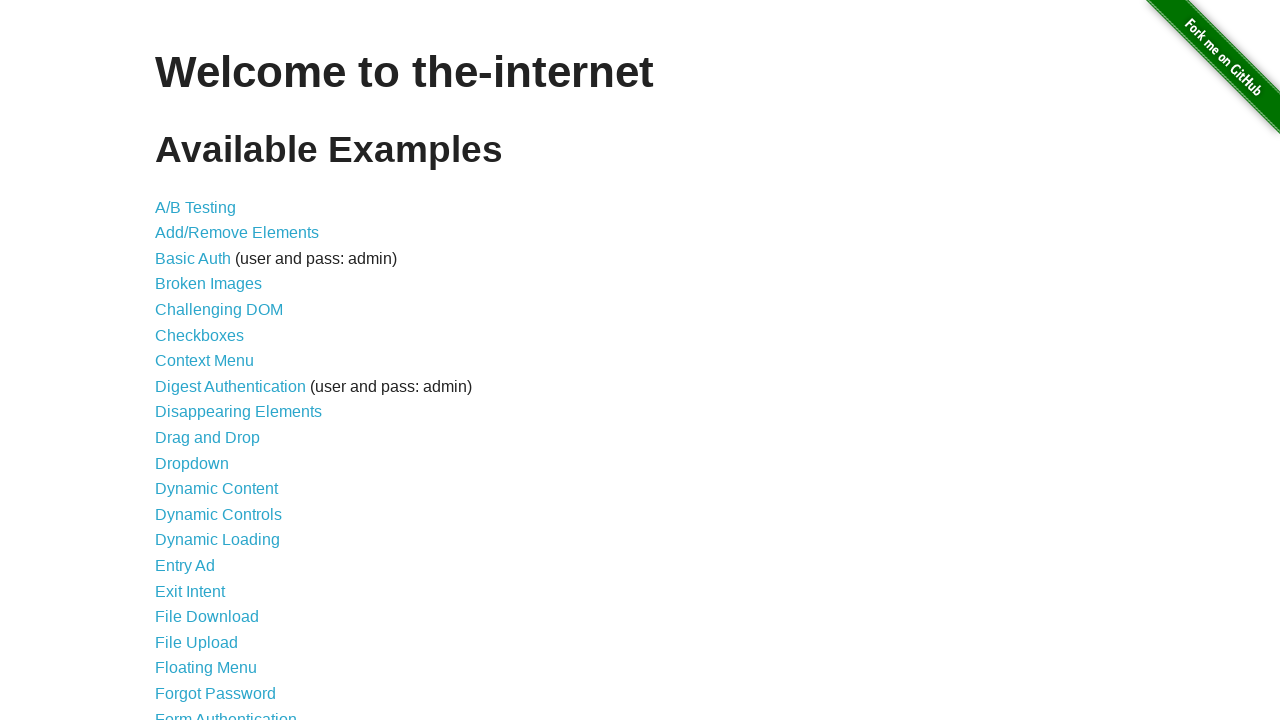

Clicked on Form Authentication link at (226, 712) on xpath=//a[text()='Form Authentication']
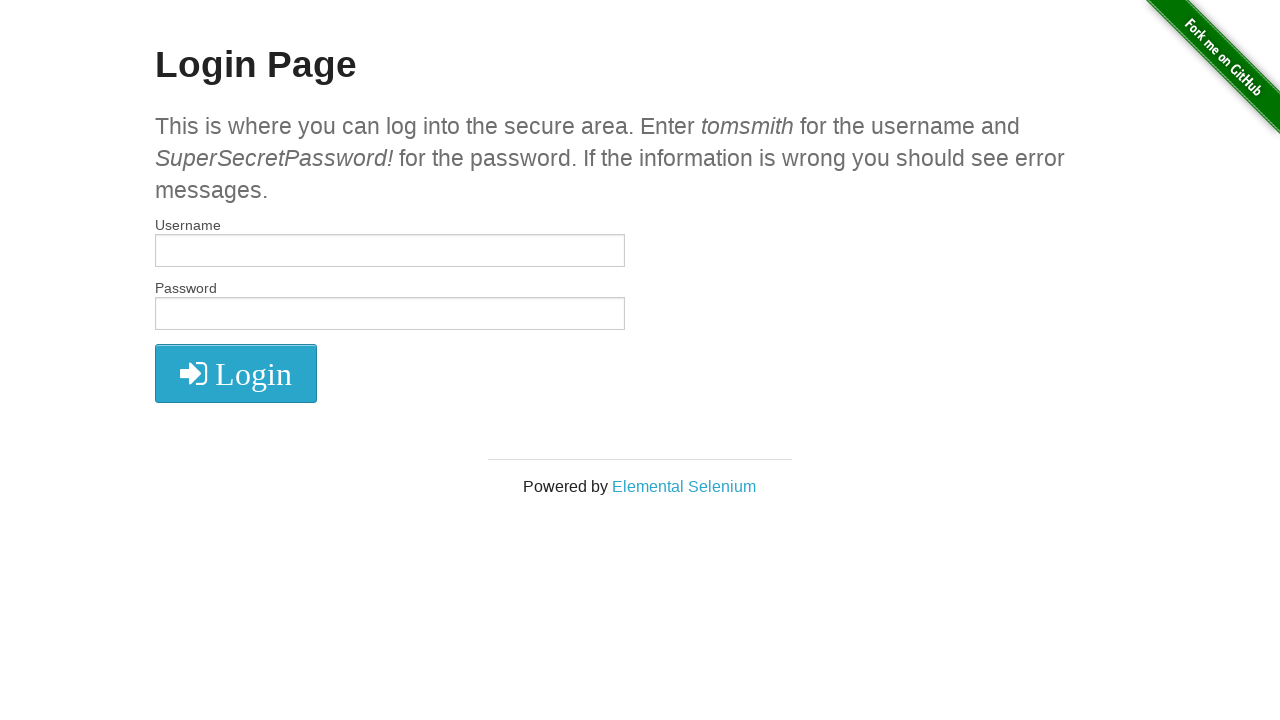

Clicked login button without credentials to trigger error at (236, 374) on xpath=//*[@id='login']/button/i
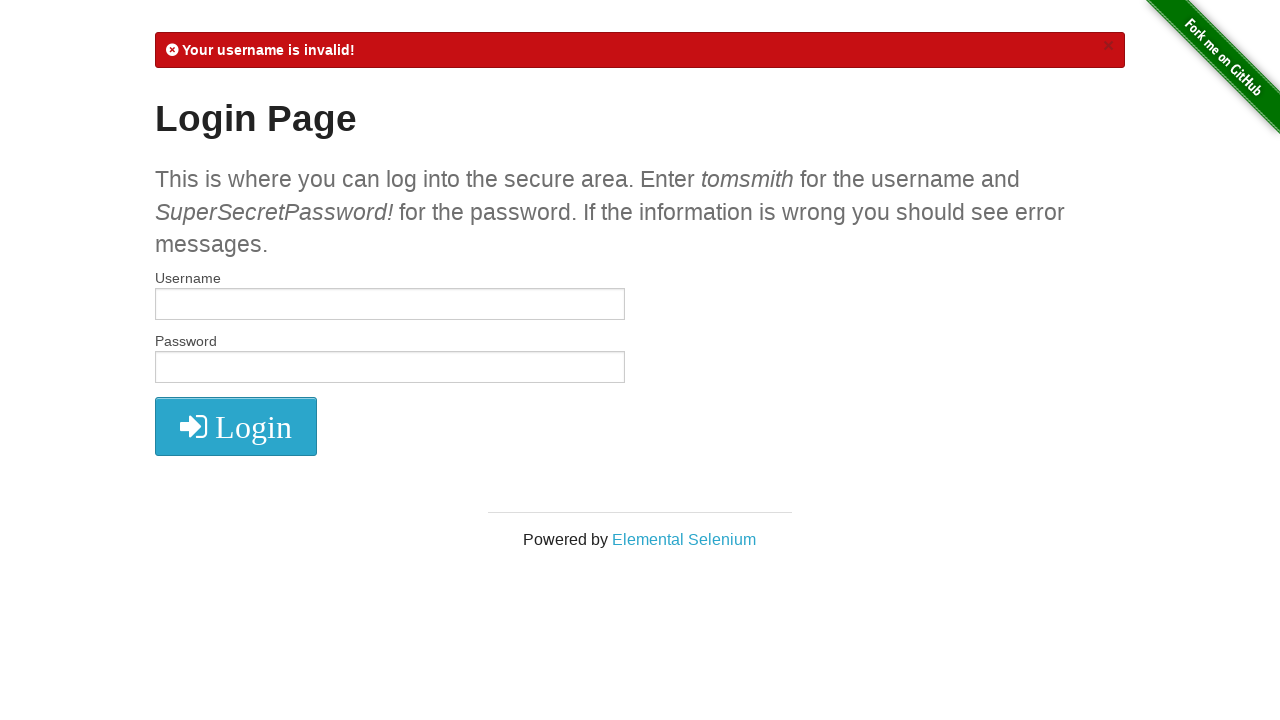

Error message appeared with close button visible
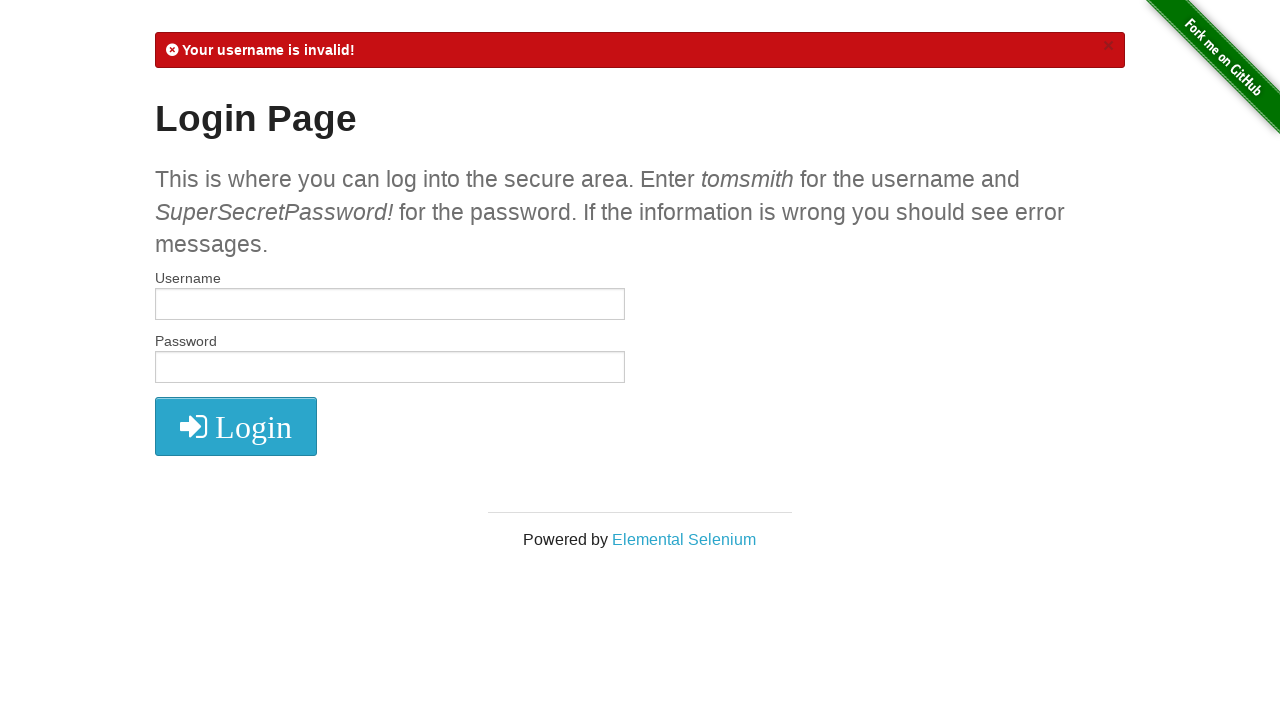

Closed the error message at (1108, 46) on xpath=//a[@class='close']
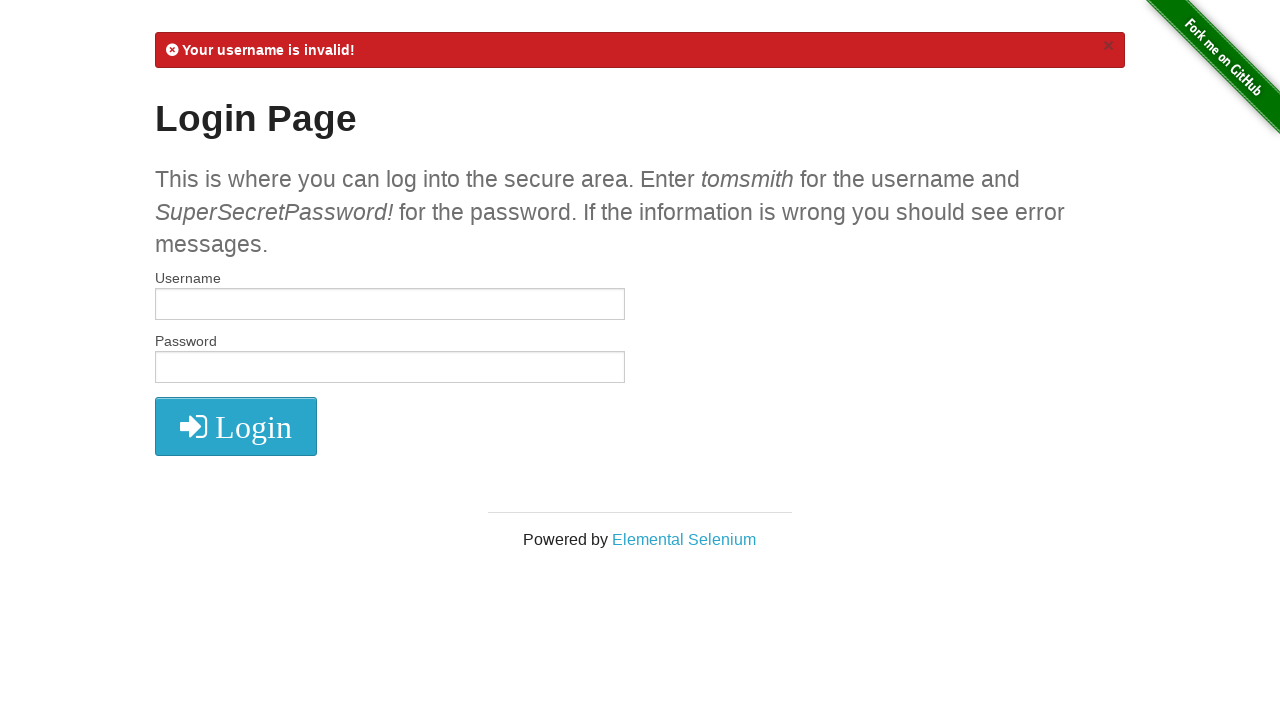

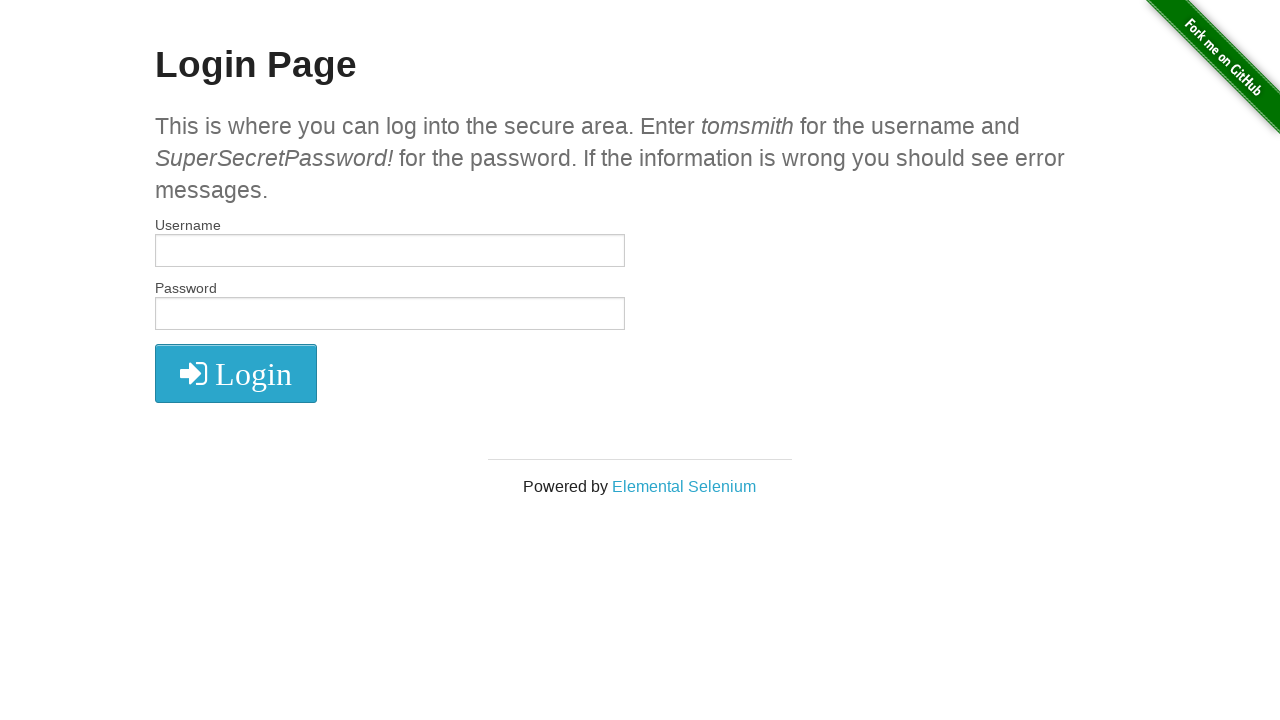